Tests drag and drop functionality by dragging an element from a source location and dropping it onto a target droppable area on a test automation practice site.

Starting URL: http://testautomationpractice.blogspot.com/

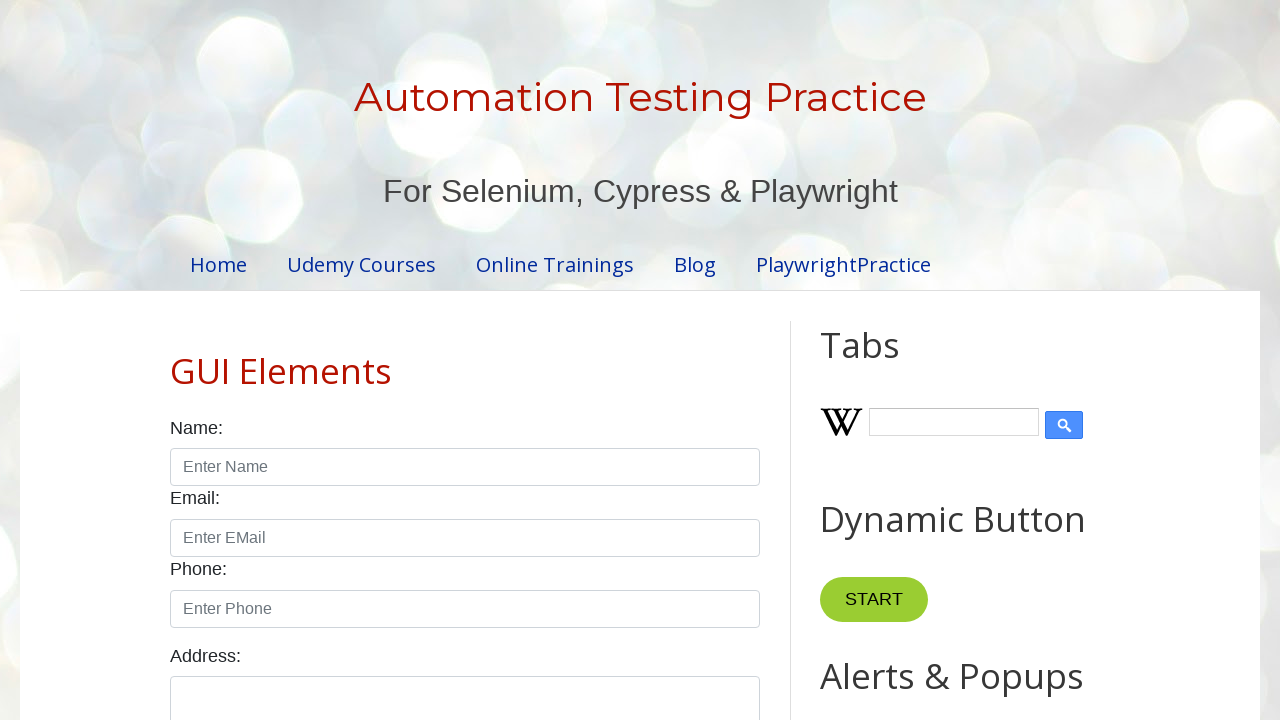

Waited for draggable element to be visible
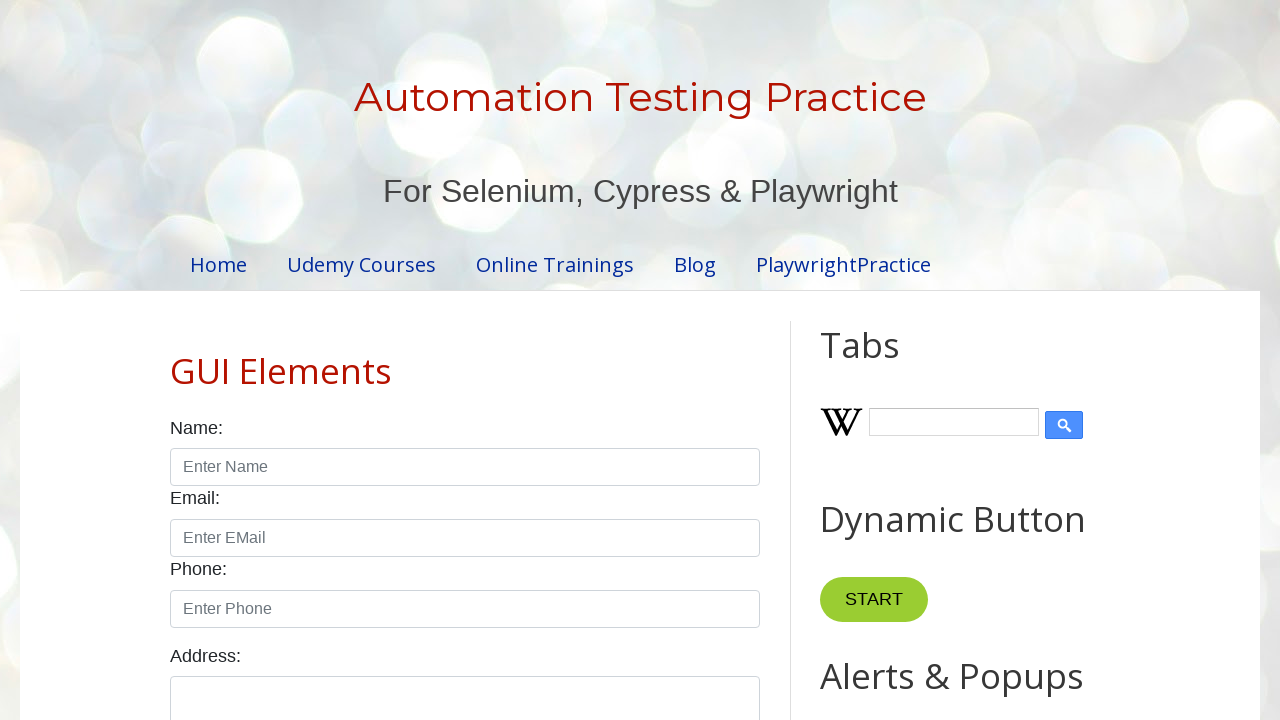

Waited for droppable target element to be visible
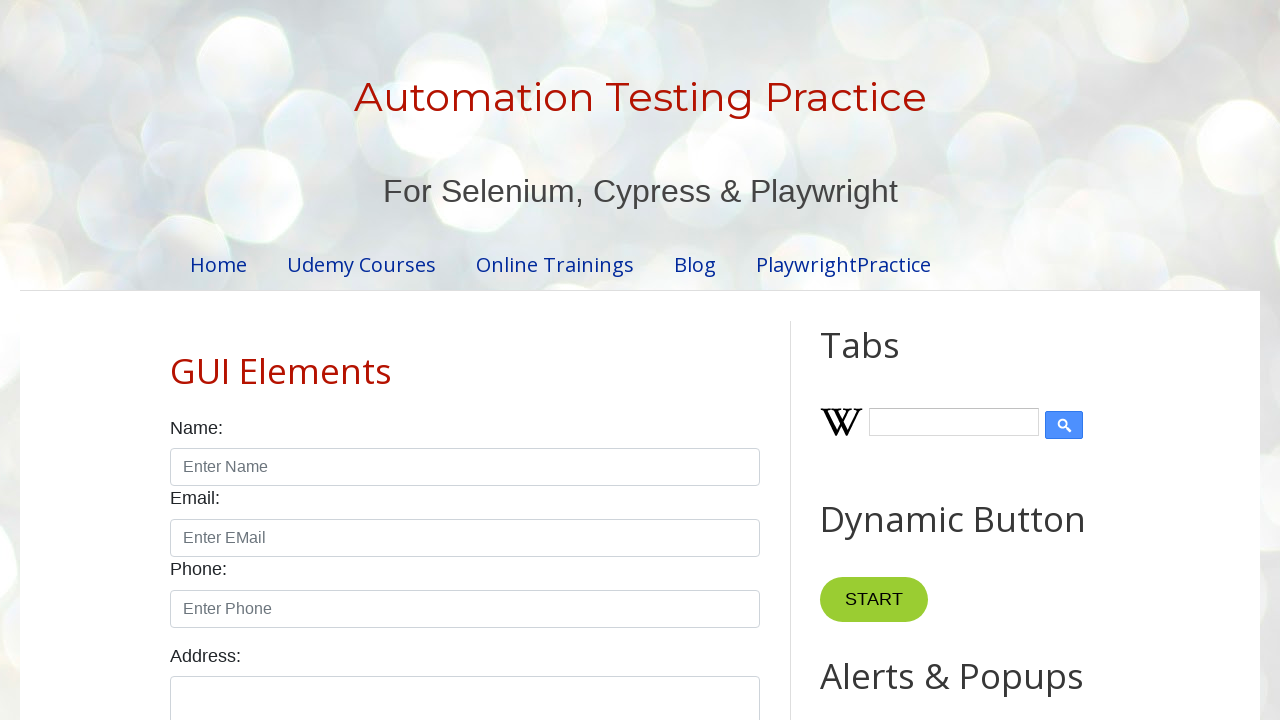

Located the draggable source element
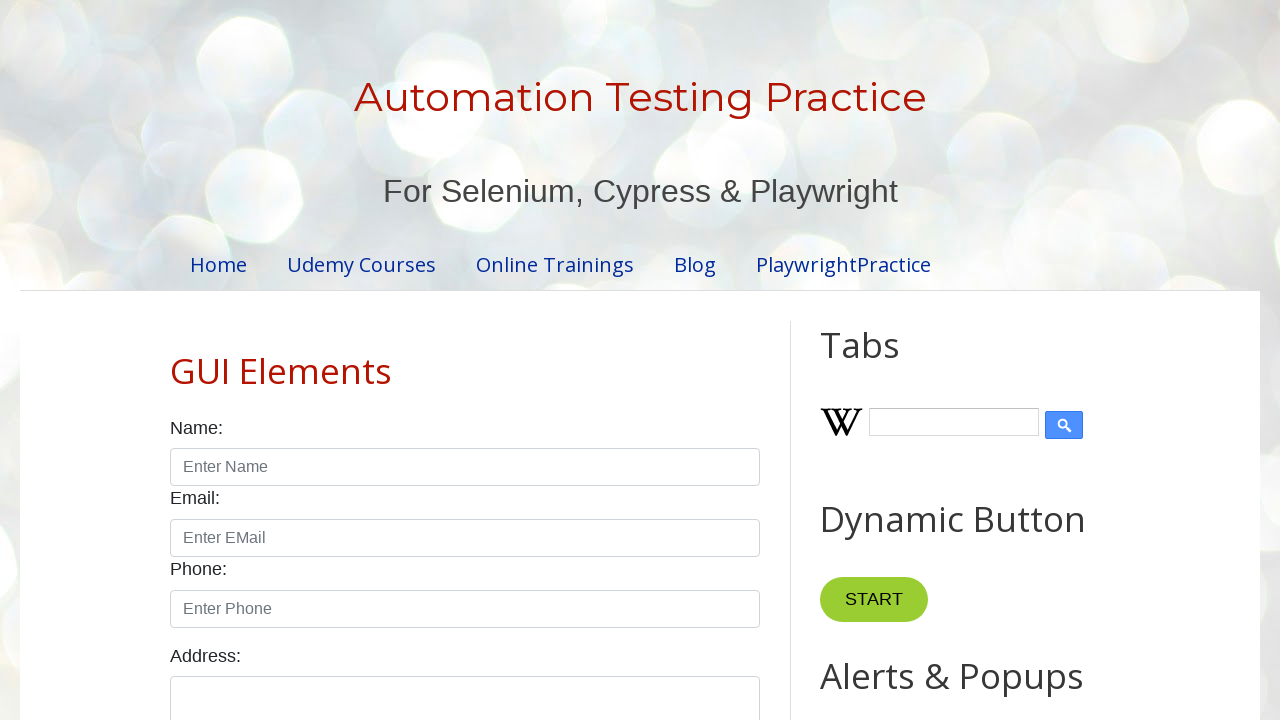

Located the droppable target element
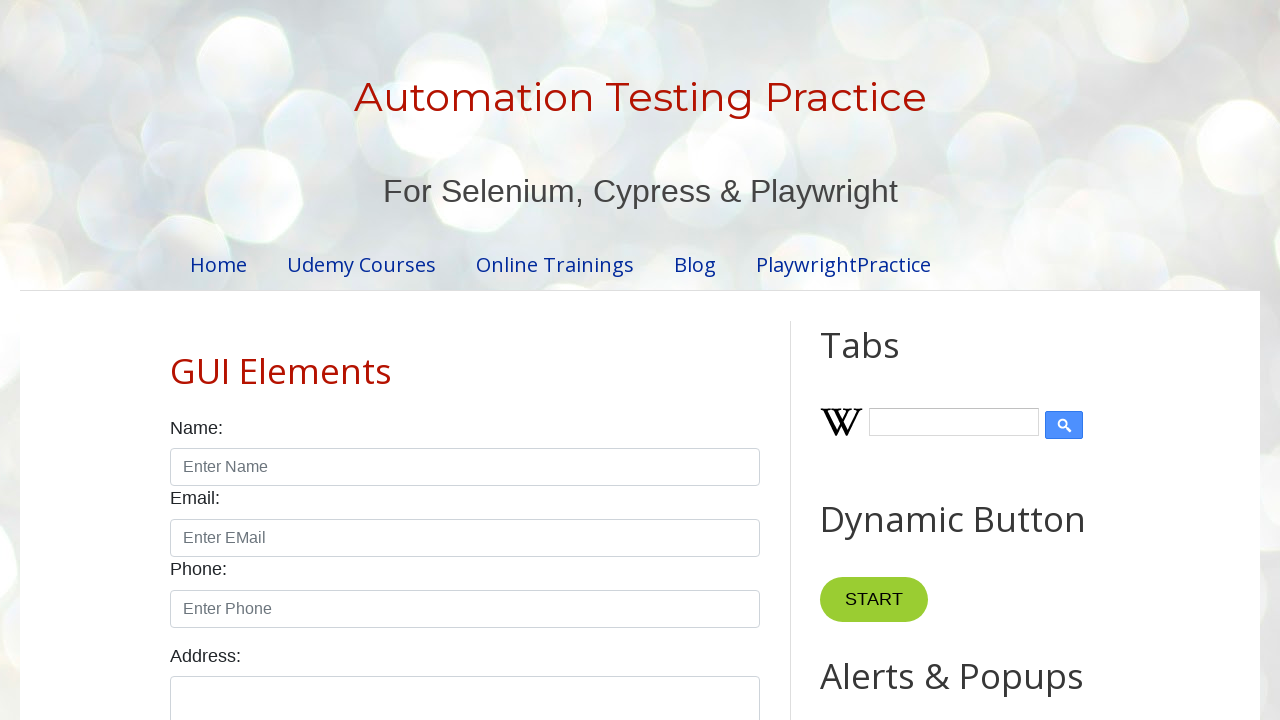

Dragged element from source to target droppable area at (1015, 386)
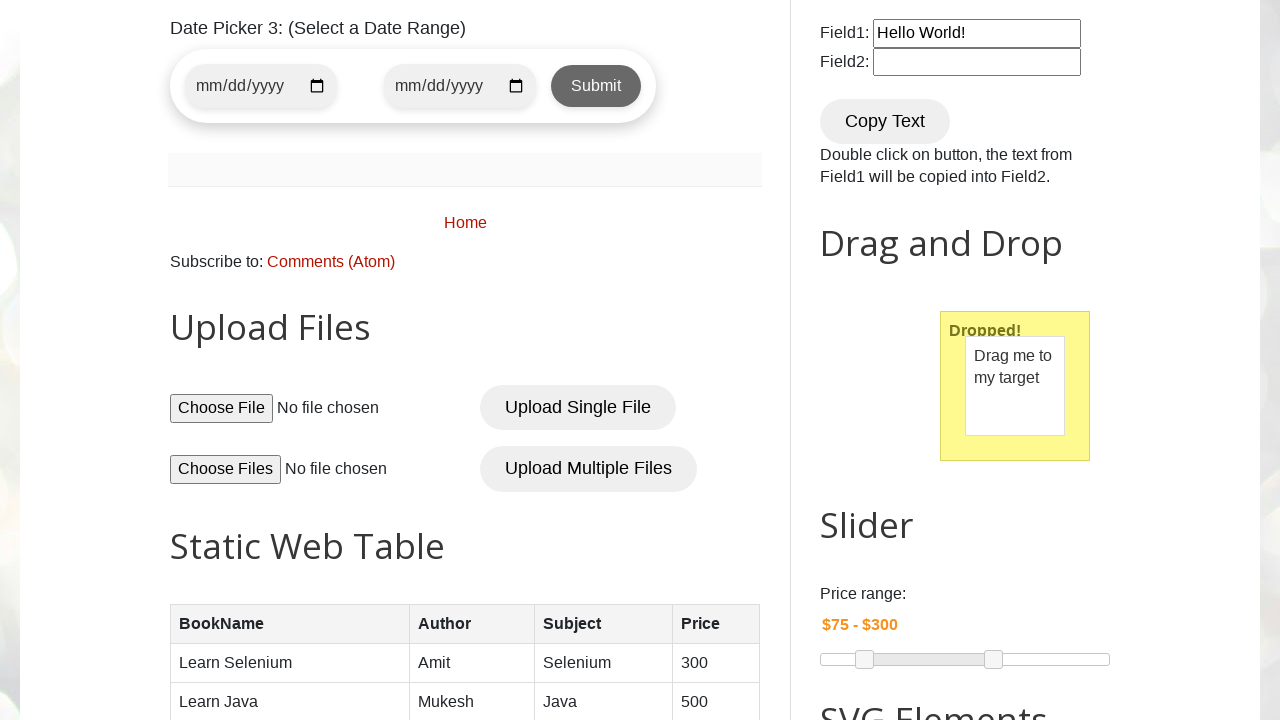

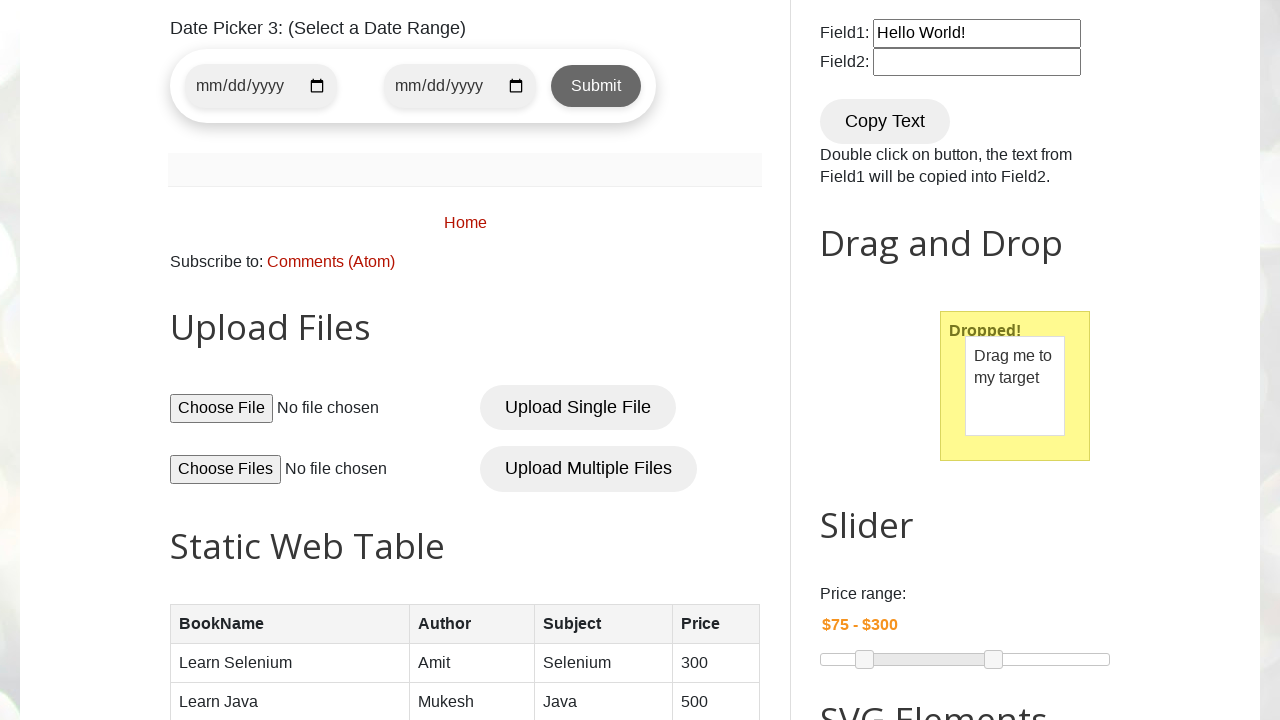